Tests that entering a number that is too small (below 50) shows the correct error message "Number is too small"

Starting URL: https://acctabootcamp.github.io/site/tasks/enter_a_number

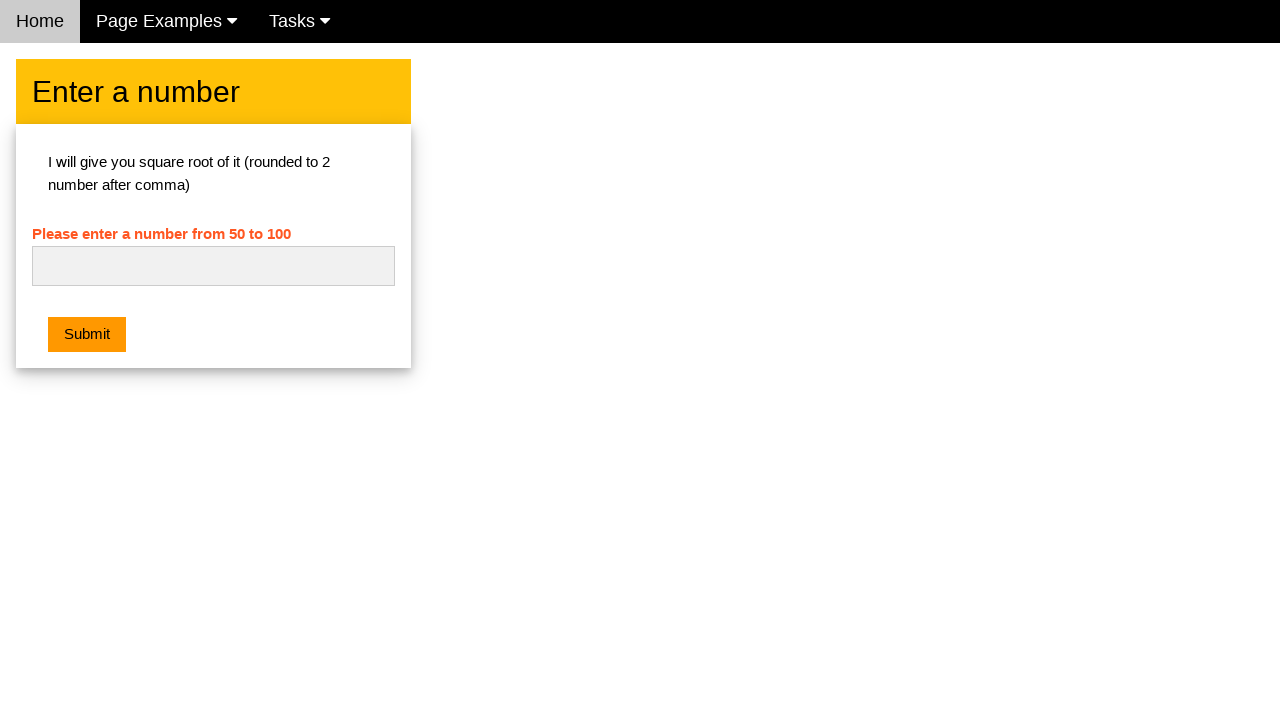

Filled number input with 5 on #numb
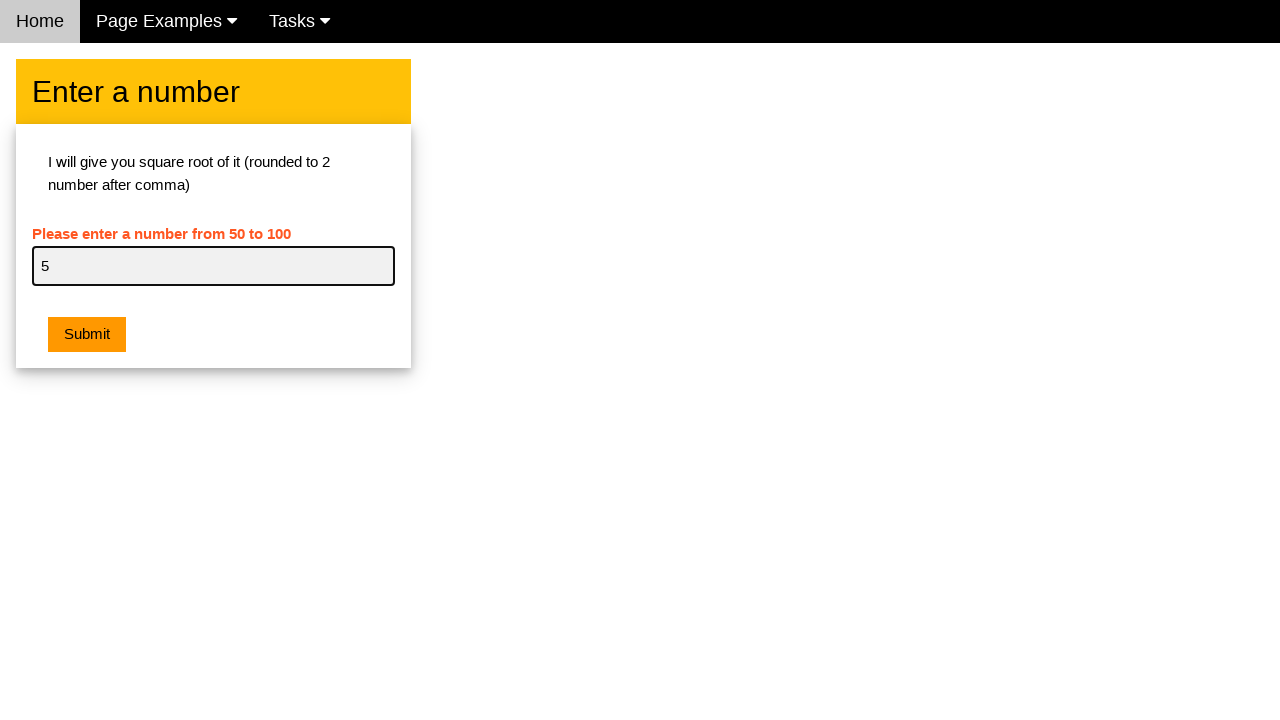

Clicked submit button at (87, 335) on button.w3-btn.w3-orange.w3-margin
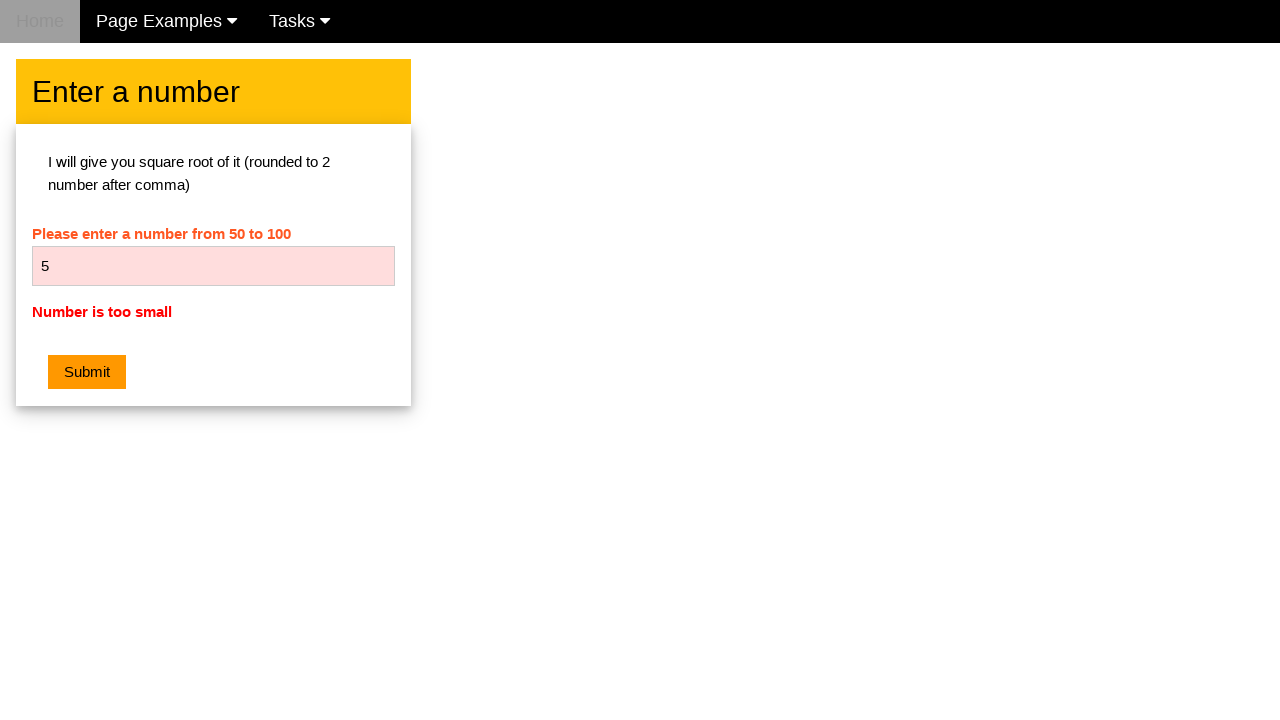

Error message displayed for number 5
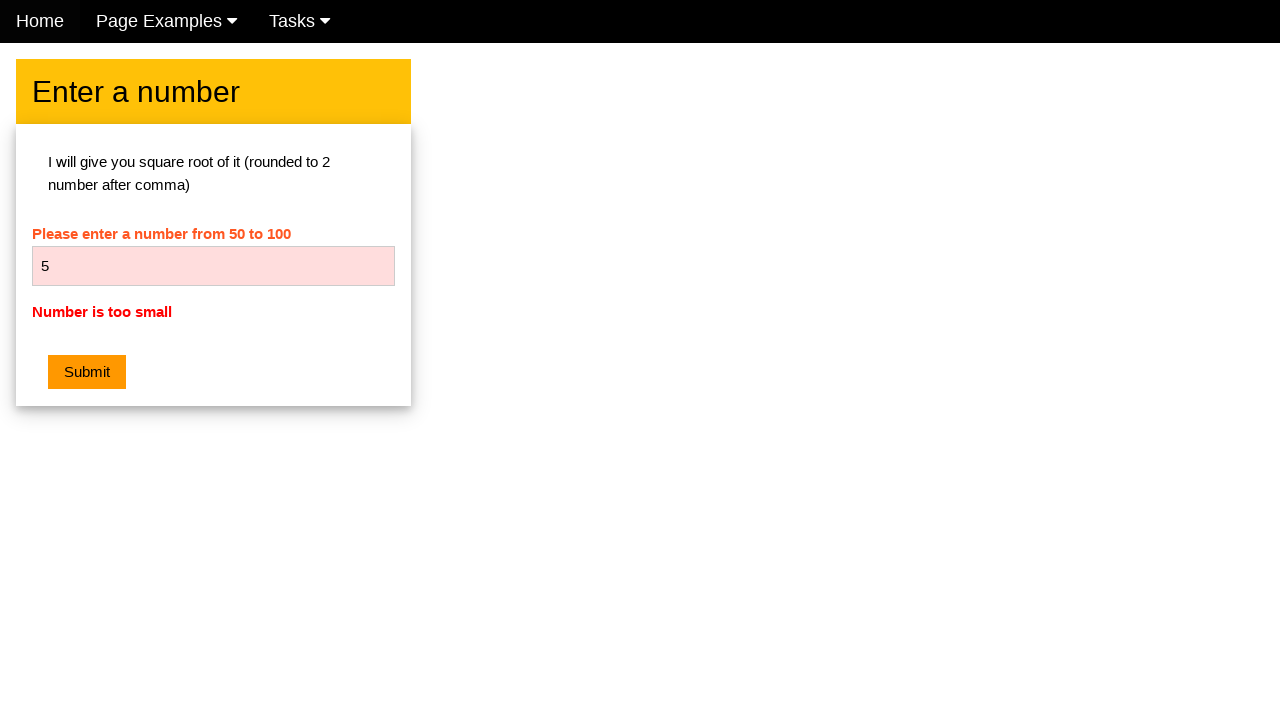

Cleared number input for next test on #numb
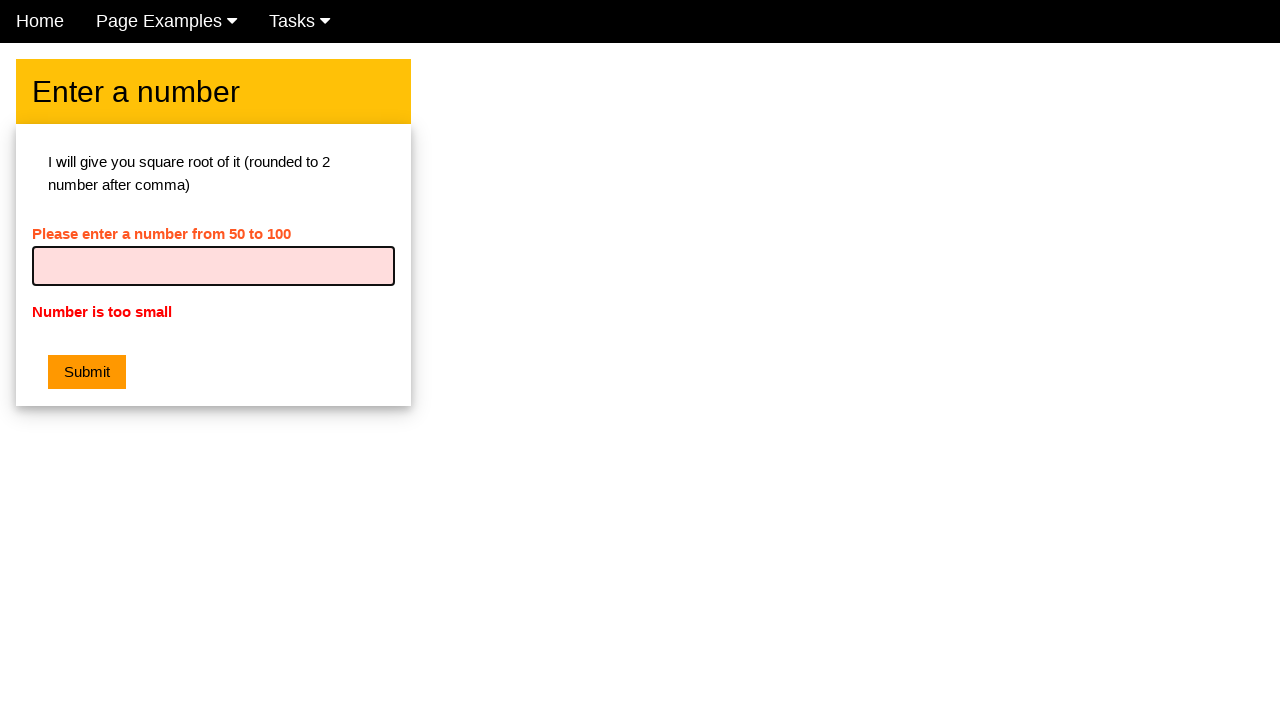

Filled number input with 15 on #numb
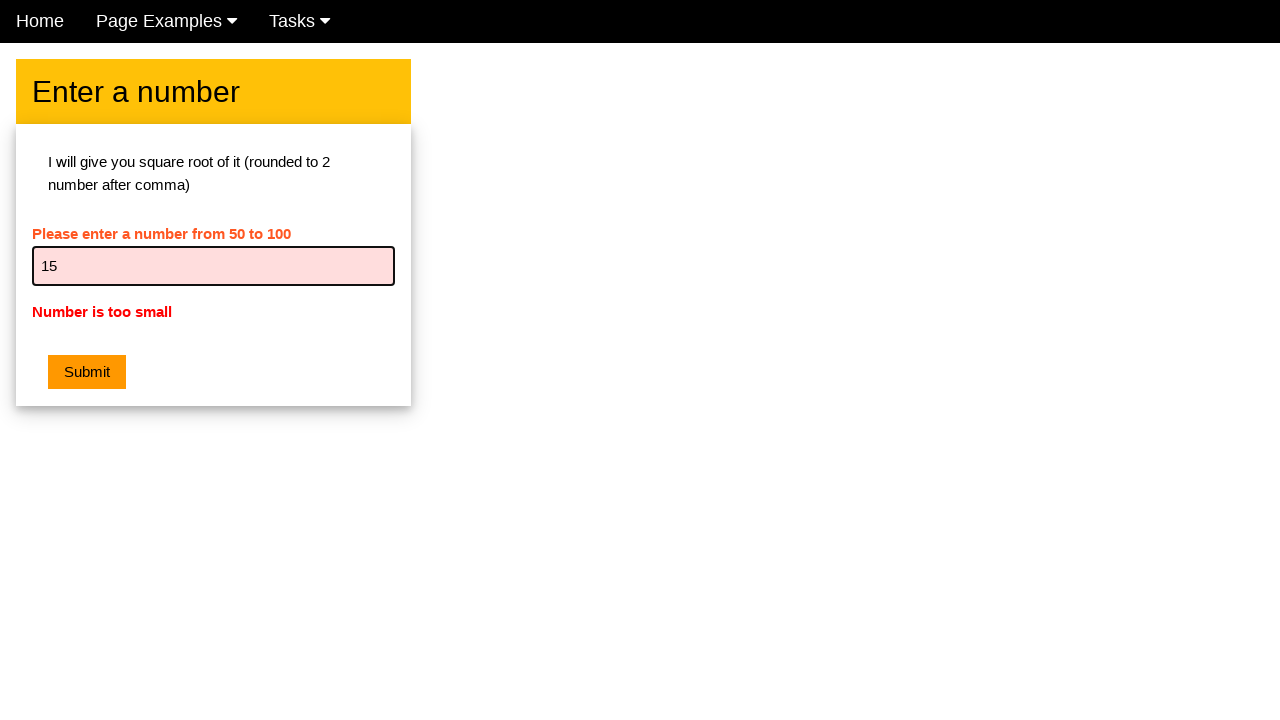

Clicked submit button at (87, 372) on button.w3-btn.w3-orange.w3-margin
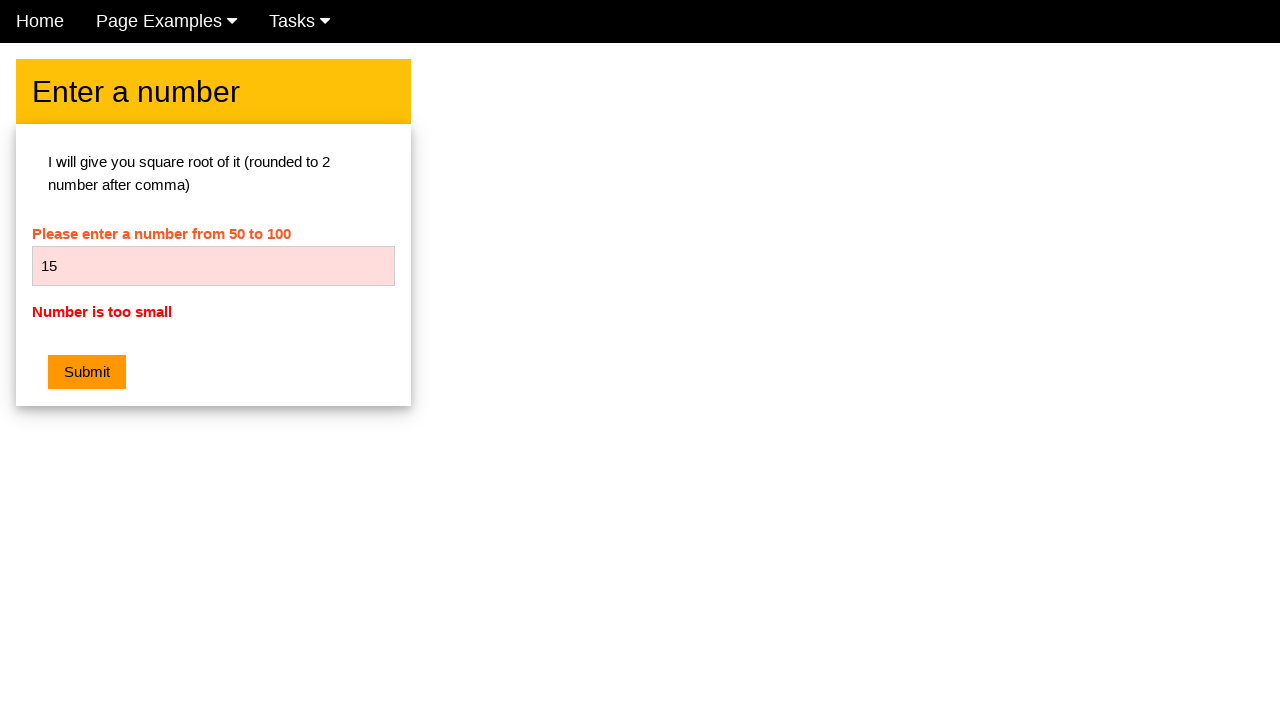

Error message displayed for number 15
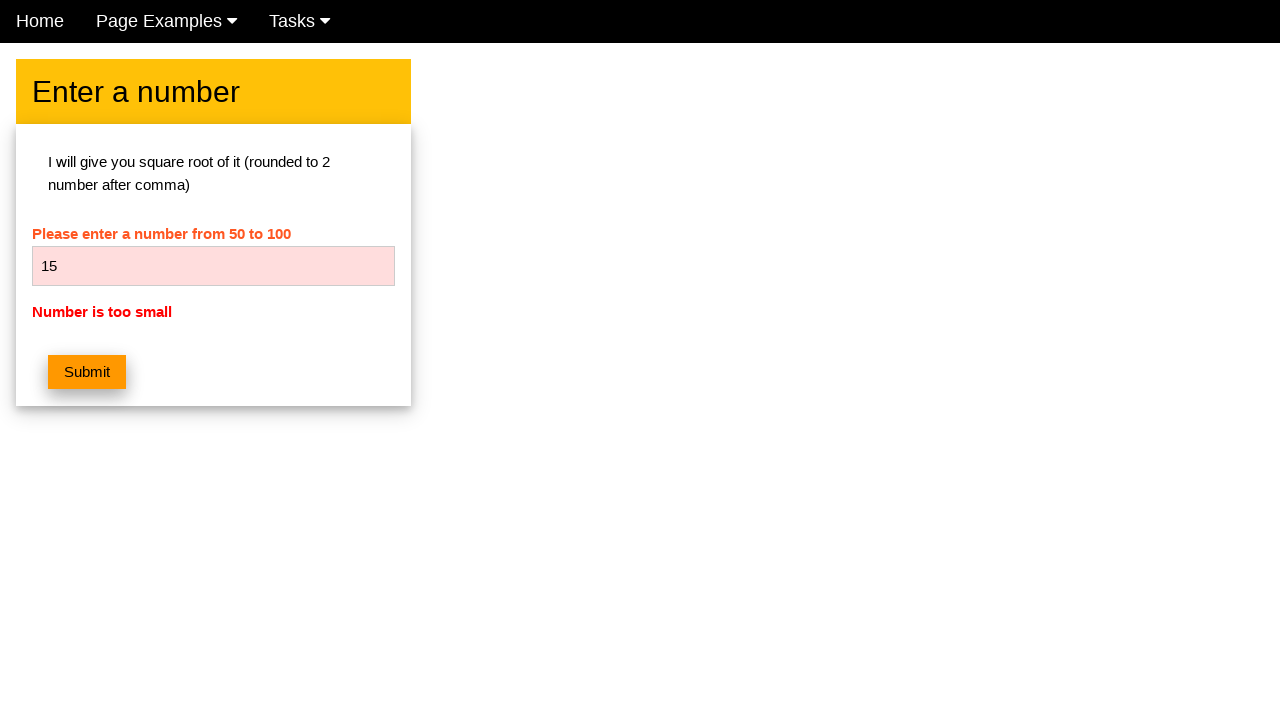

Cleared number input for next test on #numb
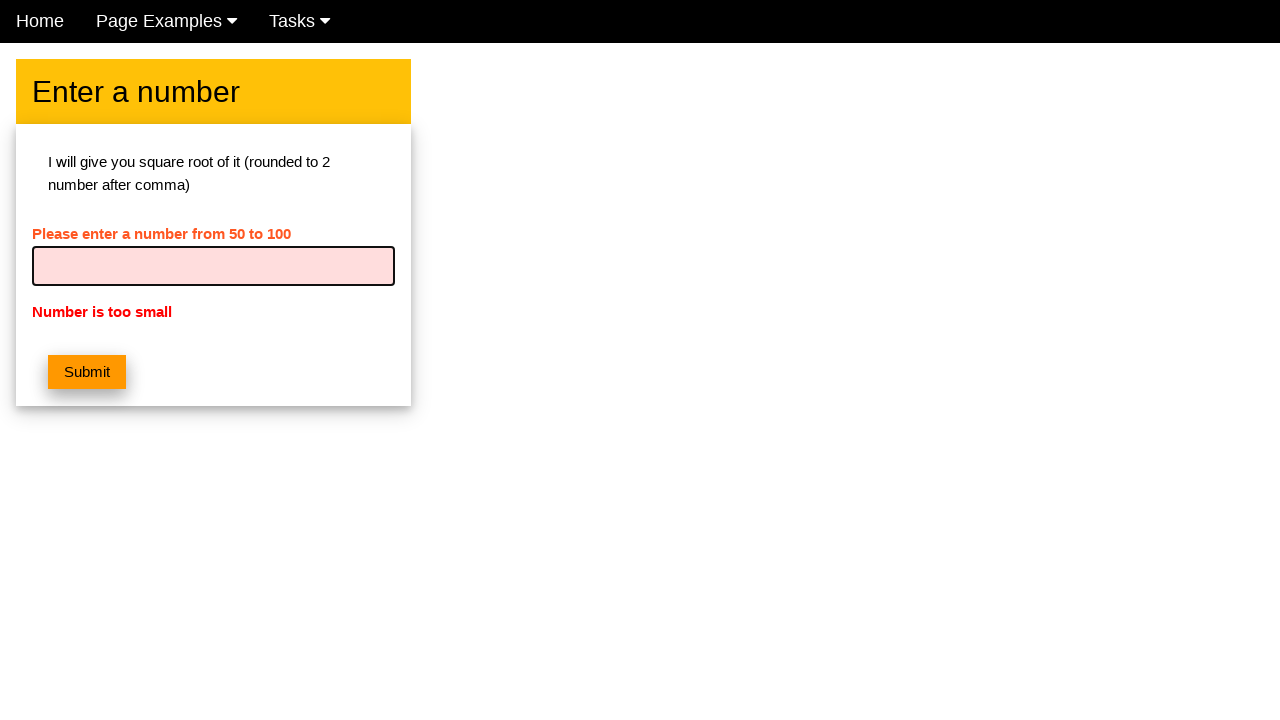

Filled number input with 25 on #numb
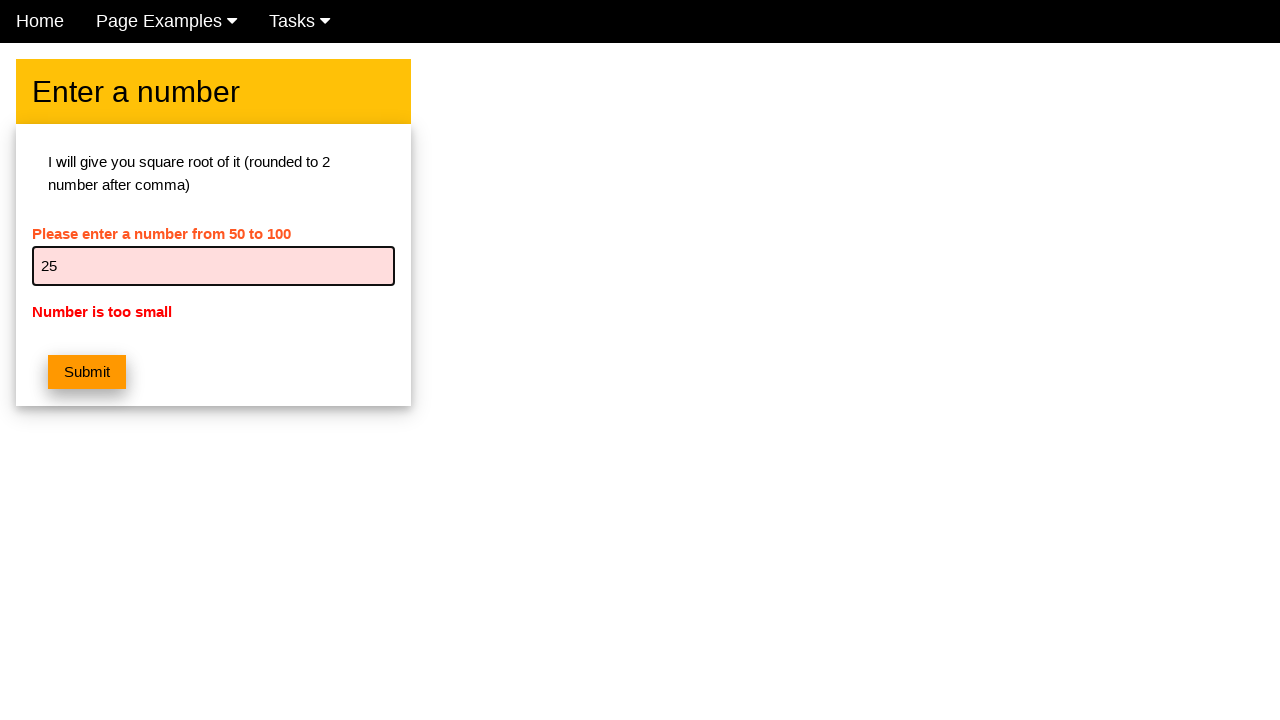

Clicked submit button at (87, 372) on button.w3-btn.w3-orange.w3-margin
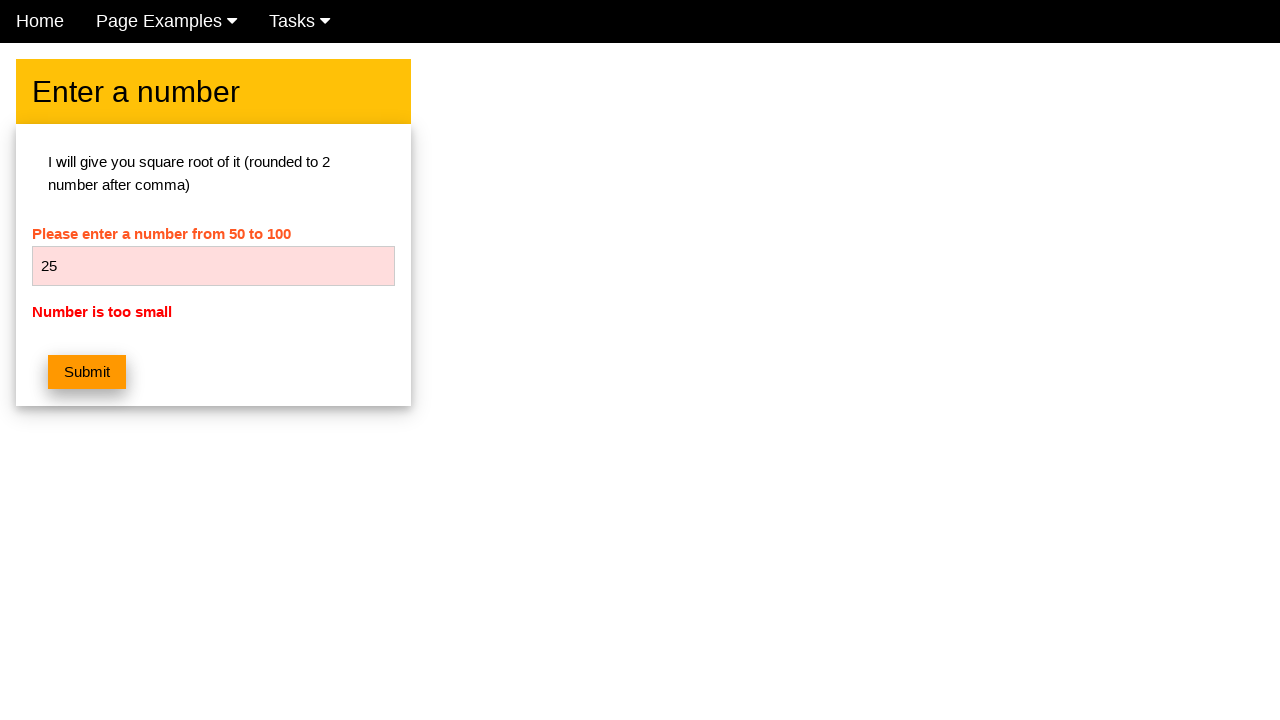

Error message displayed for number 25
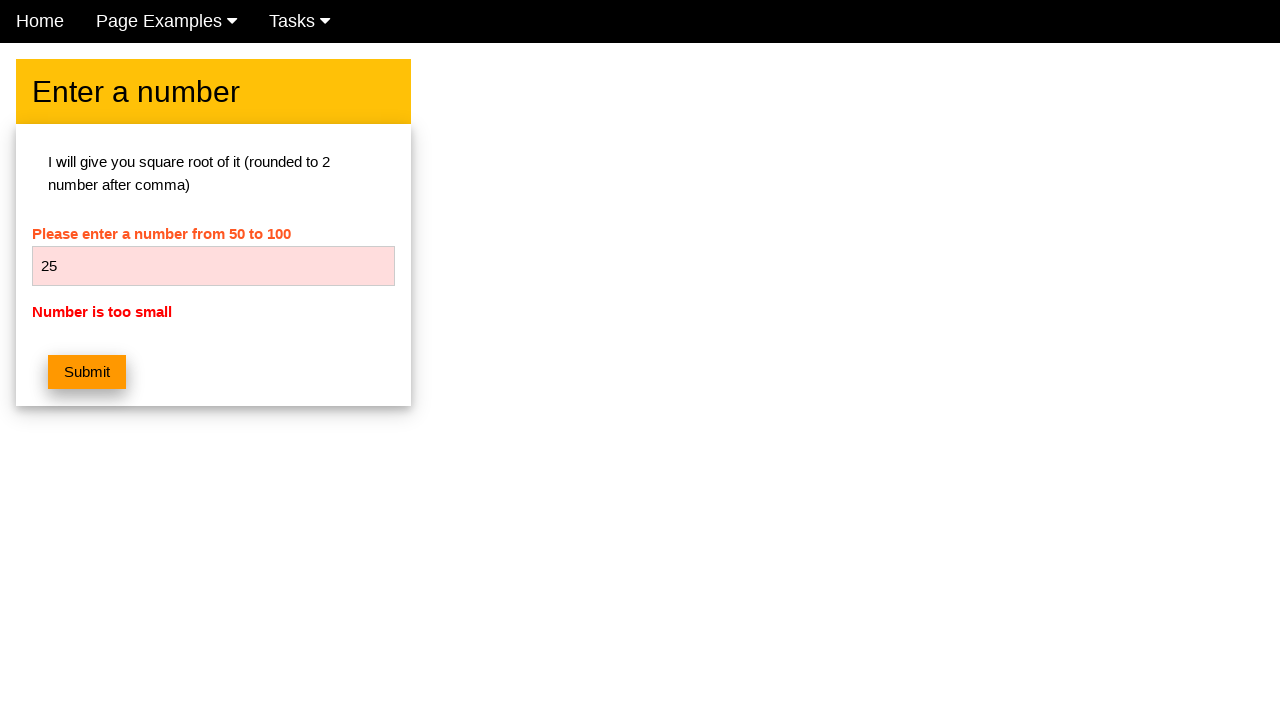

Cleared number input for next test on #numb
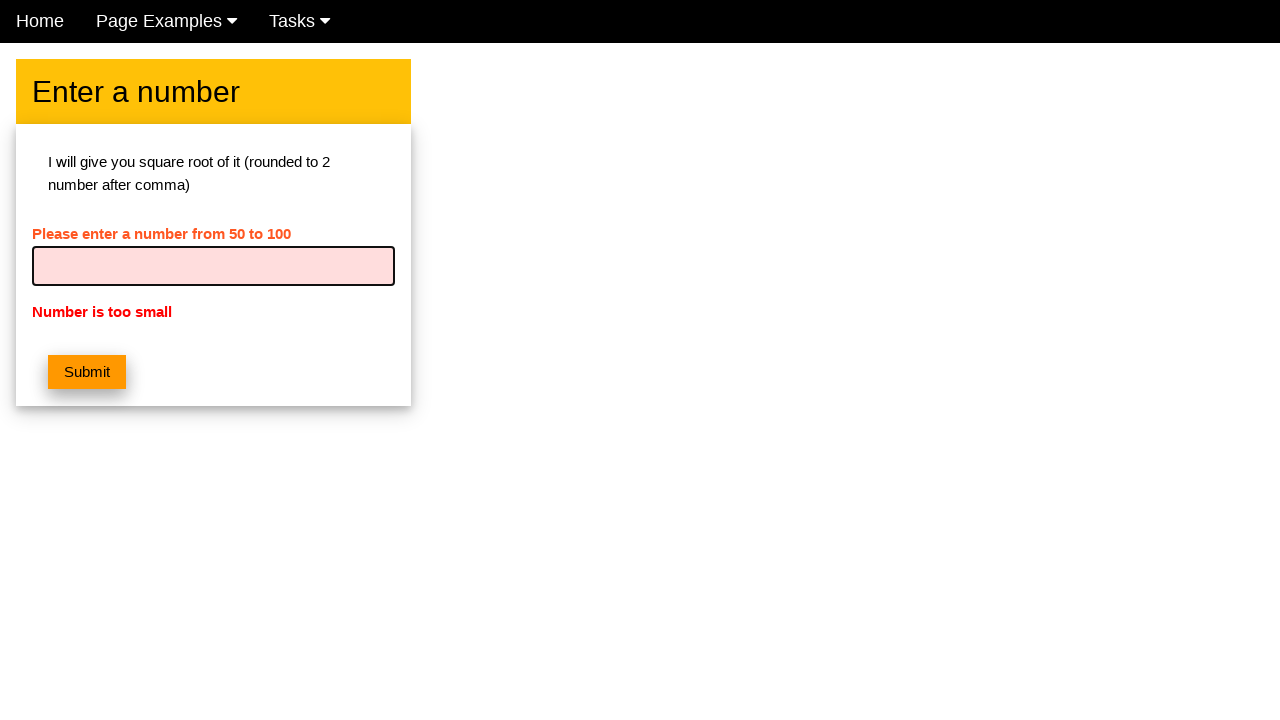

Filled number input with 35 on #numb
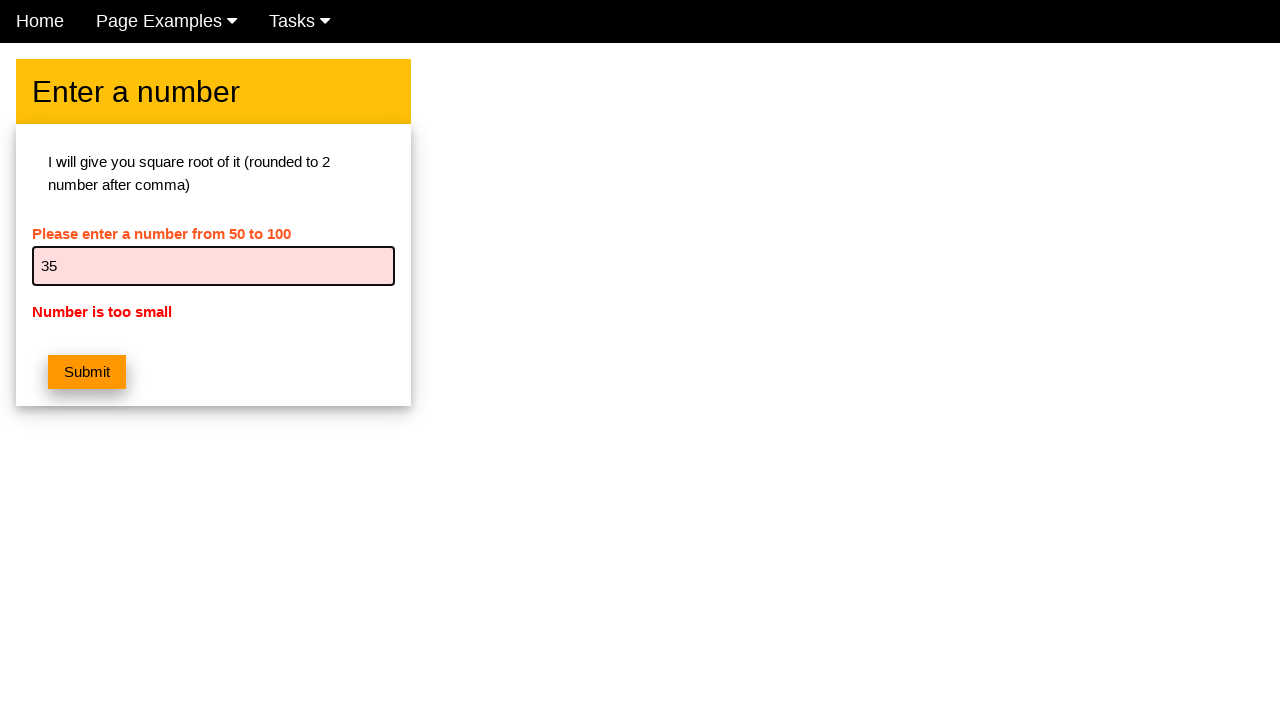

Clicked submit button at (87, 372) on button.w3-btn.w3-orange.w3-margin
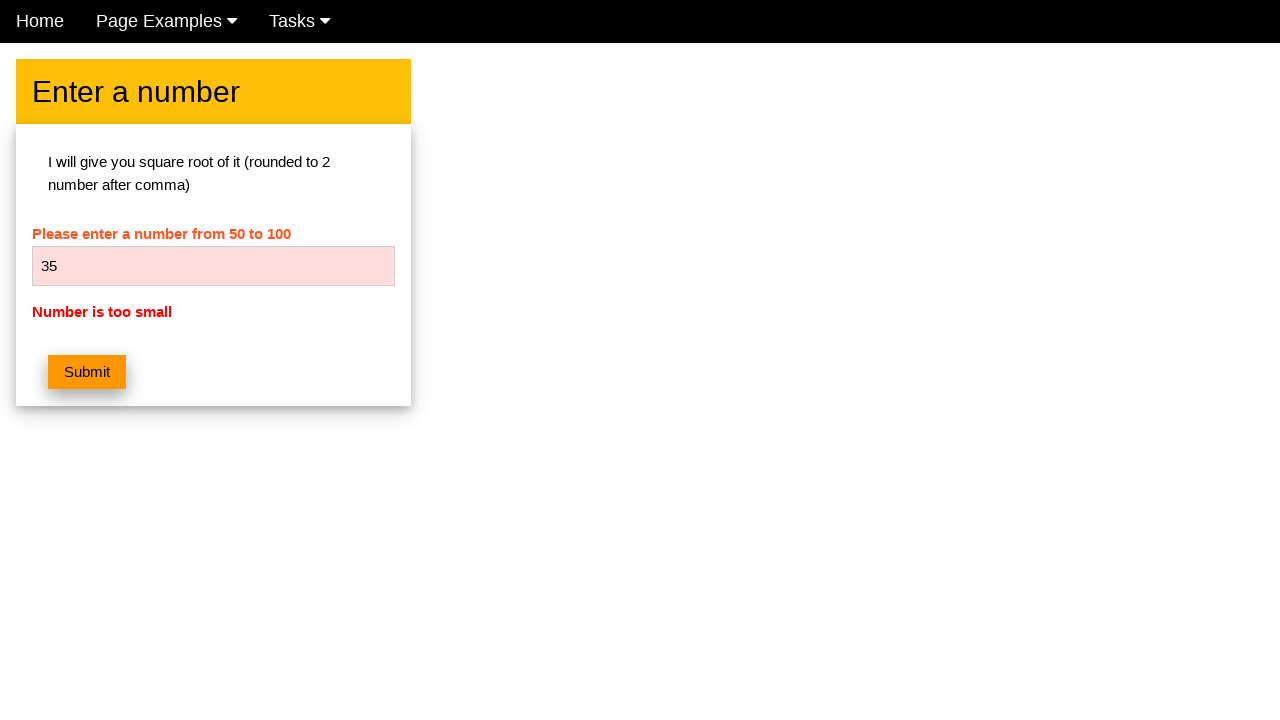

Error message displayed for number 35
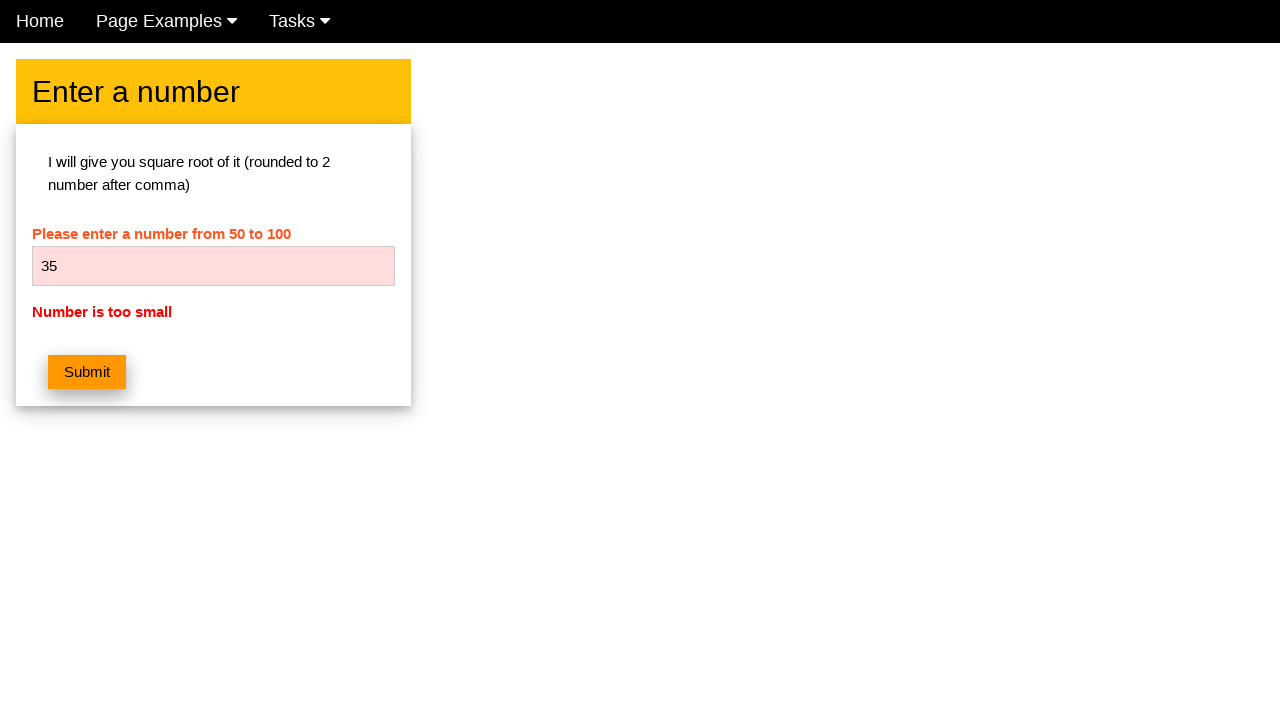

Cleared number input for next test on #numb
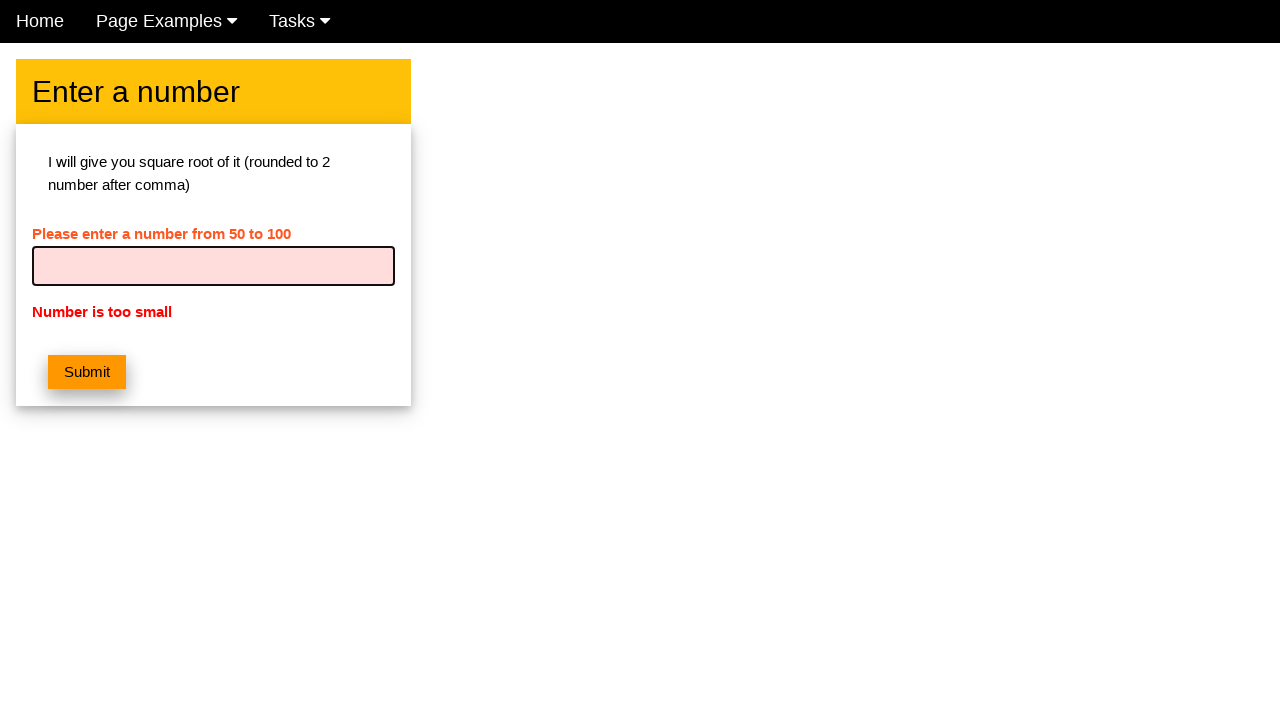

Filled number input with 45 on #numb
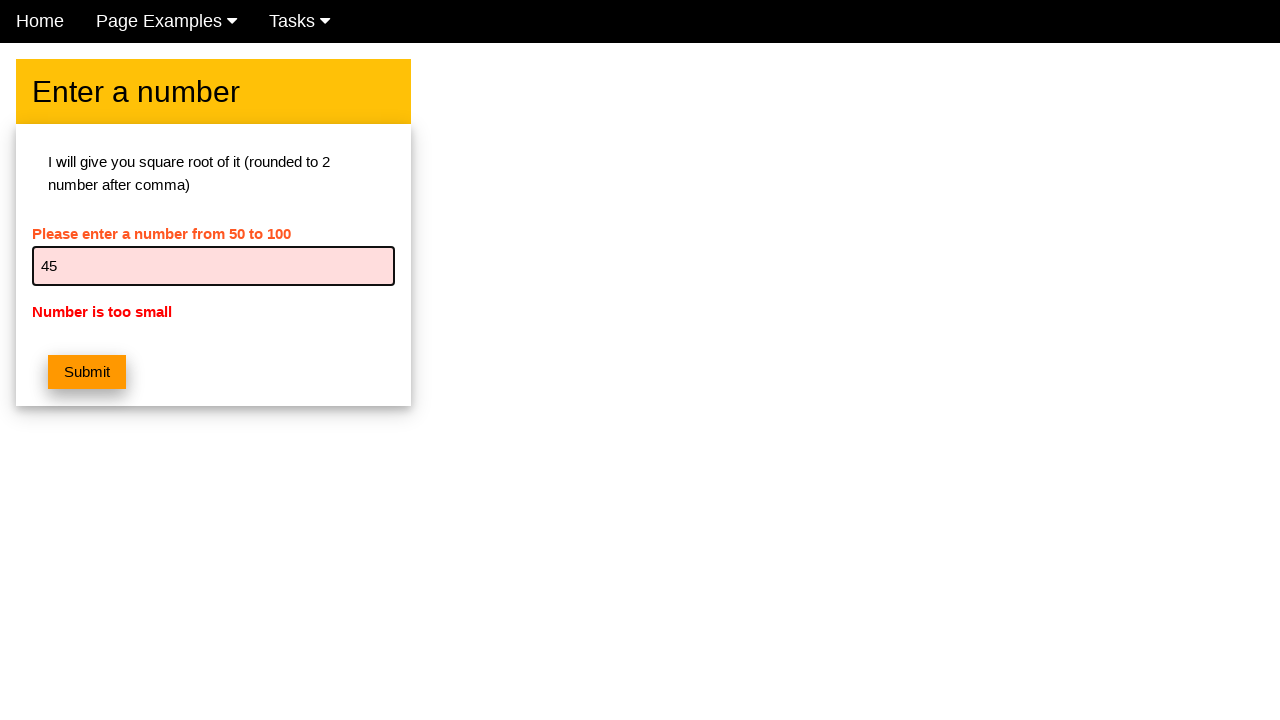

Clicked submit button at (87, 372) on button.w3-btn.w3-orange.w3-margin
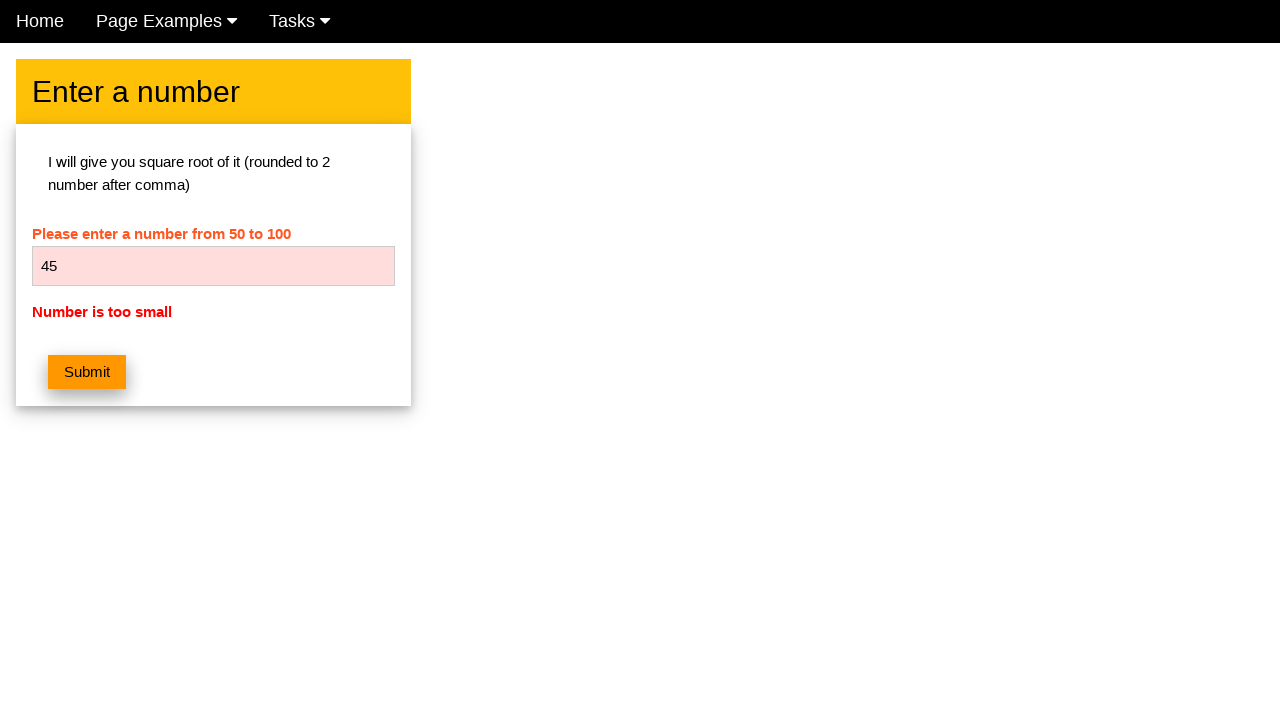

Error message displayed for number 45
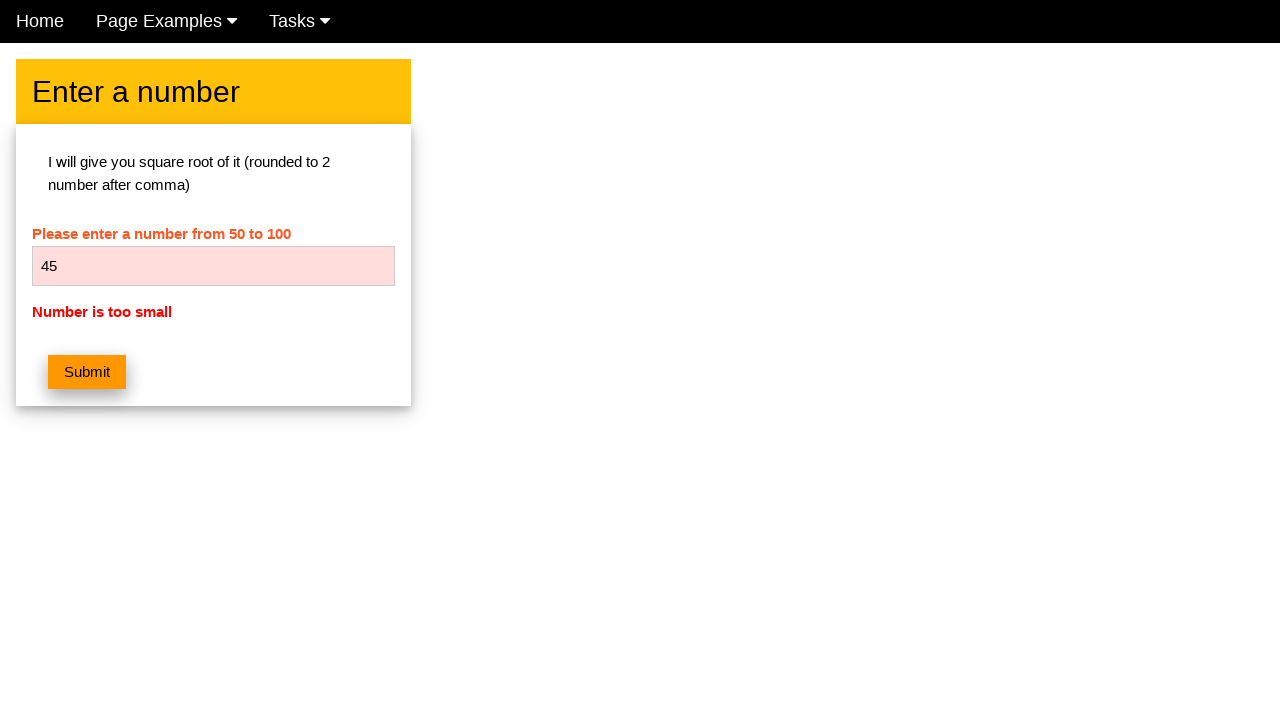

Cleared number input for next test on #numb
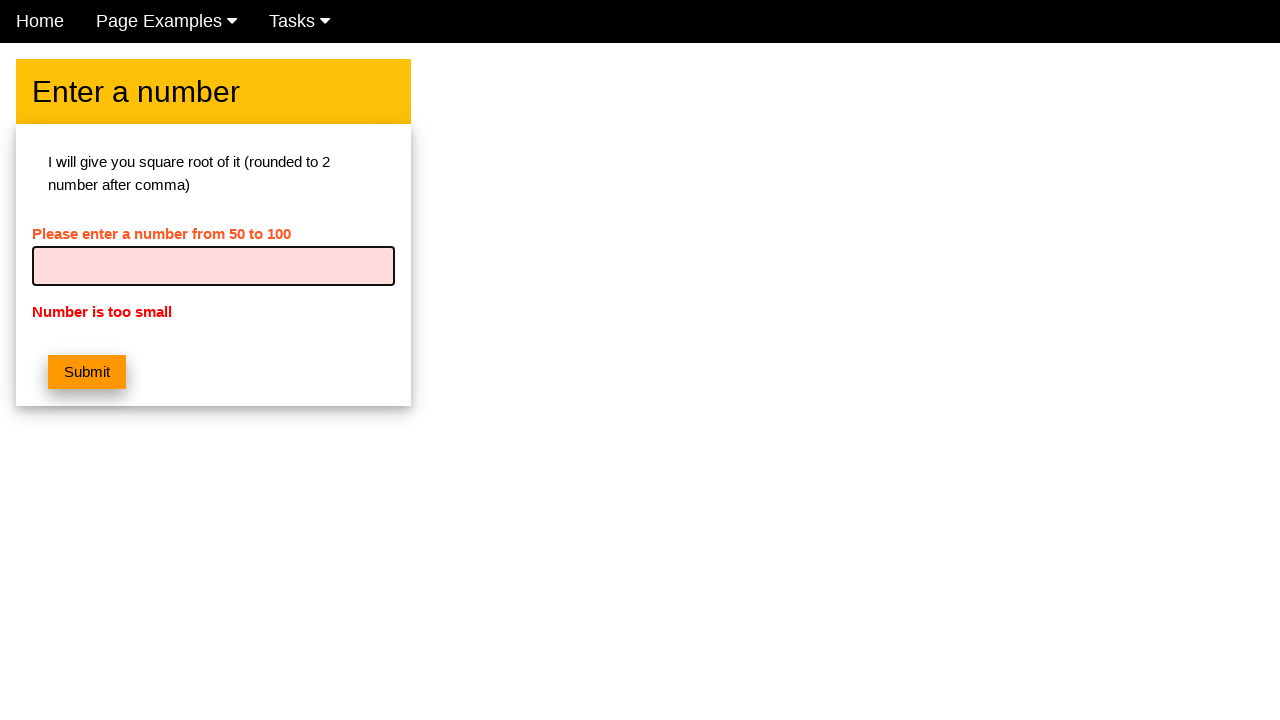

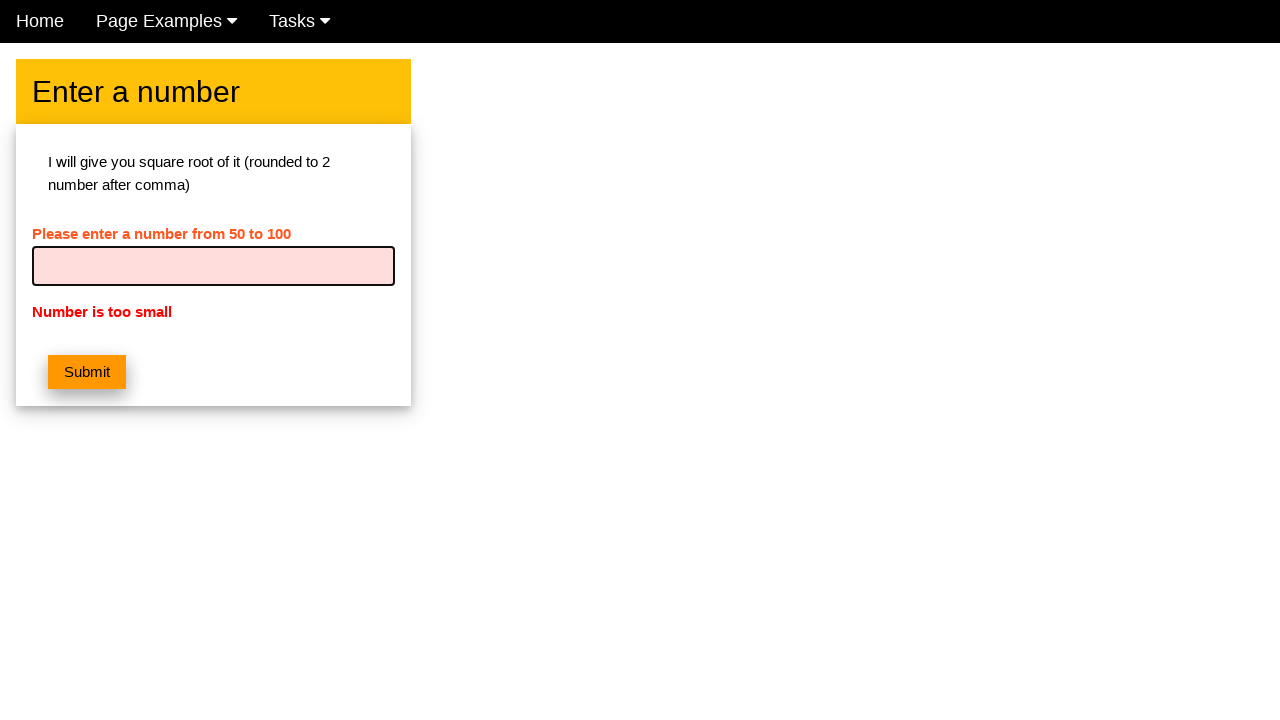